Tests calculator multiplication operation using scientific notation (2e2 * 1.5) and verifying the result is 300

Starting URL: https://calculatorhtml.onrender.com

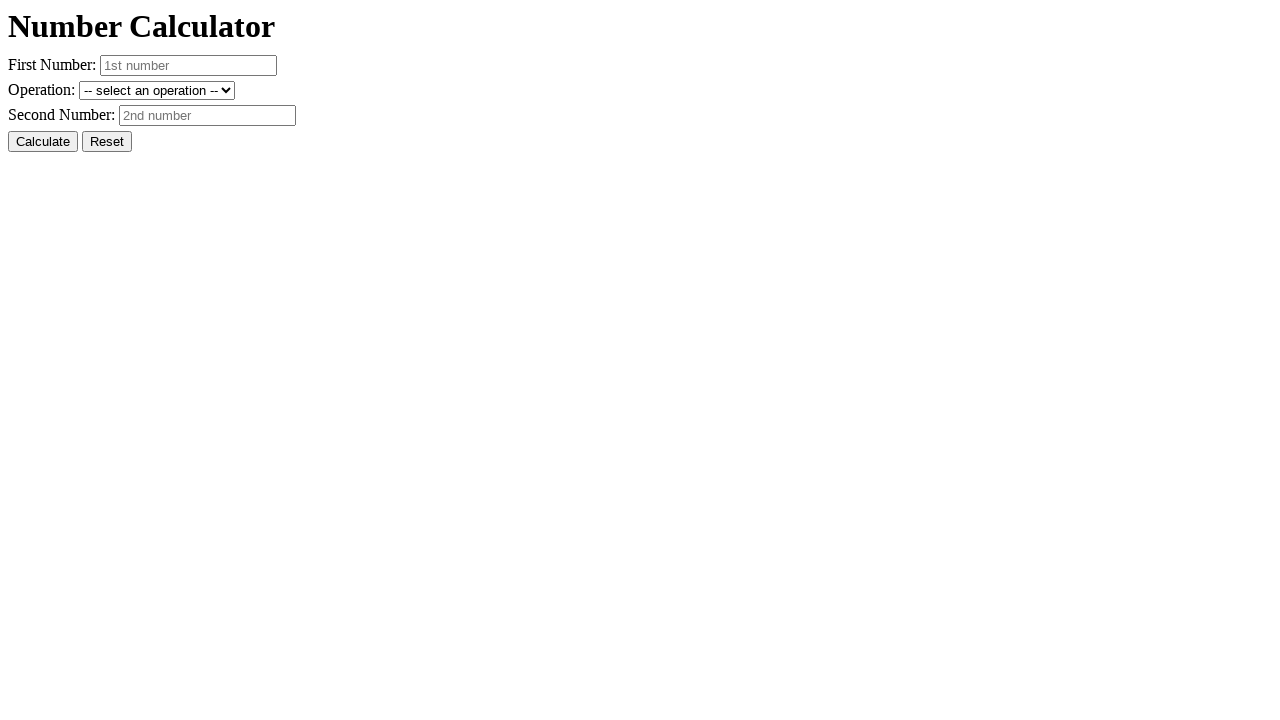

Clicked Reset button to clear previous values at (107, 142) on #resetButton
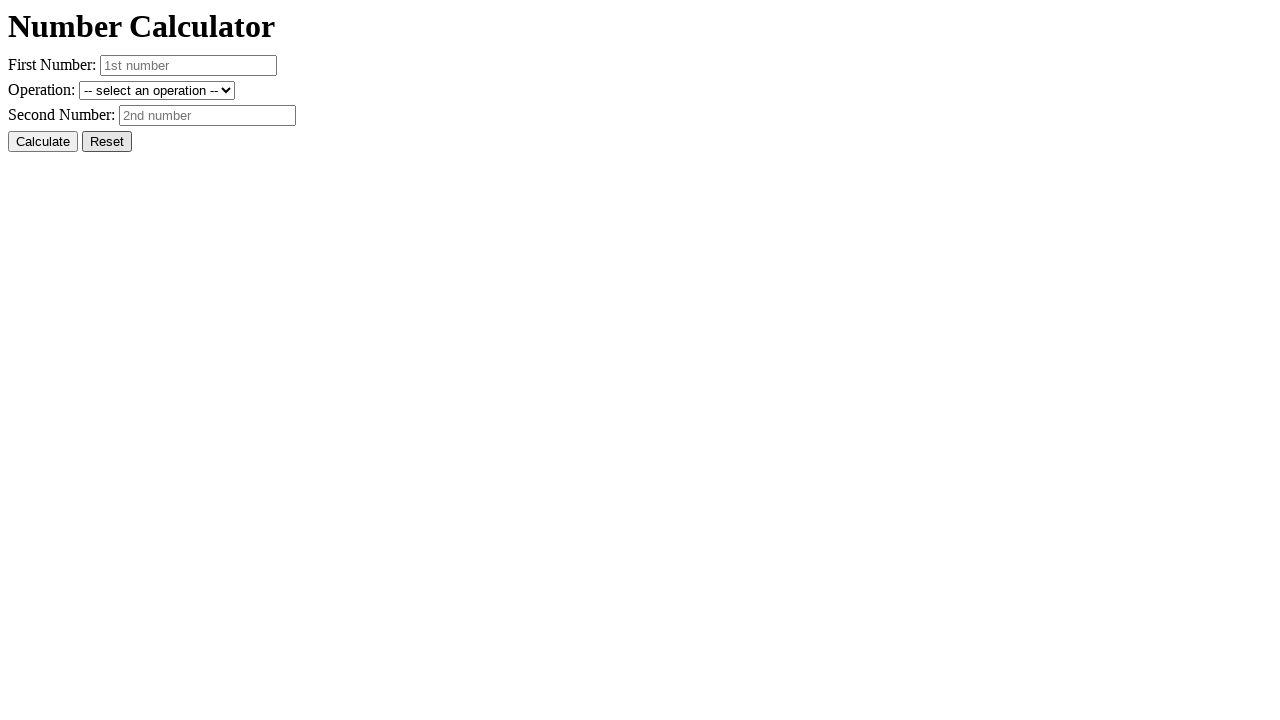

Entered first number in scientific notation: 2e2 on #number1
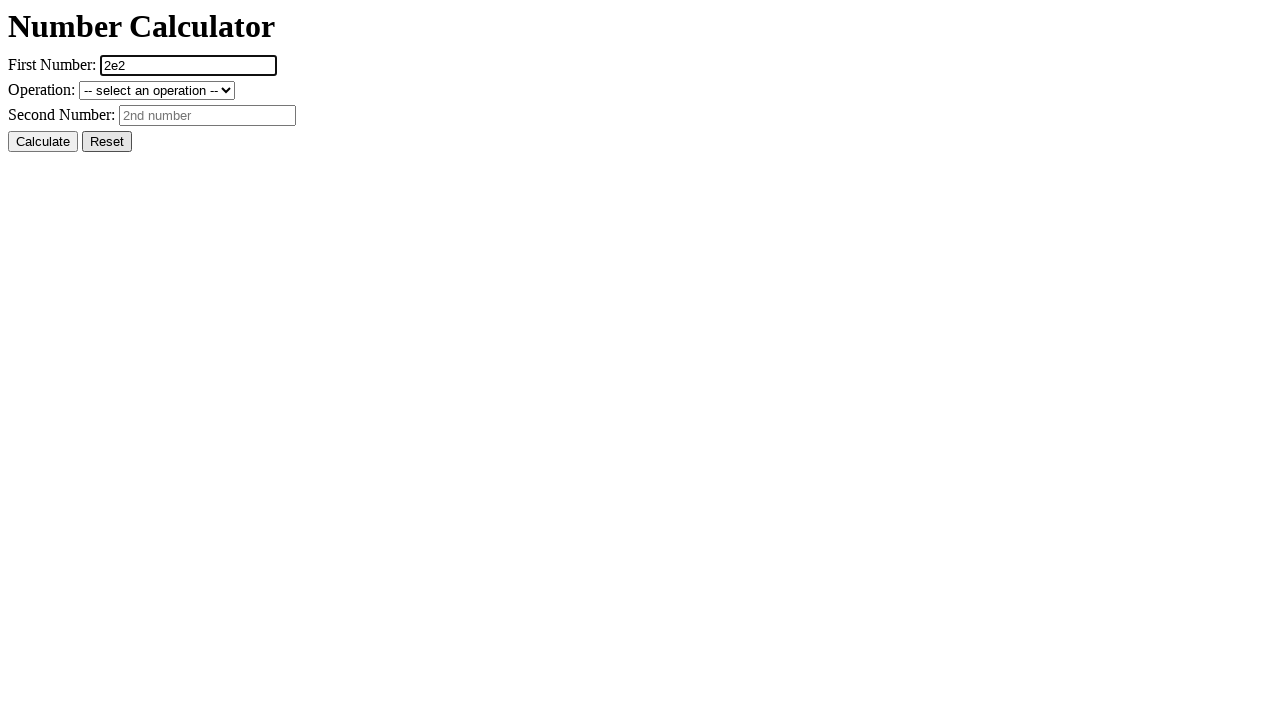

Entered second number: 1.5 on #number2
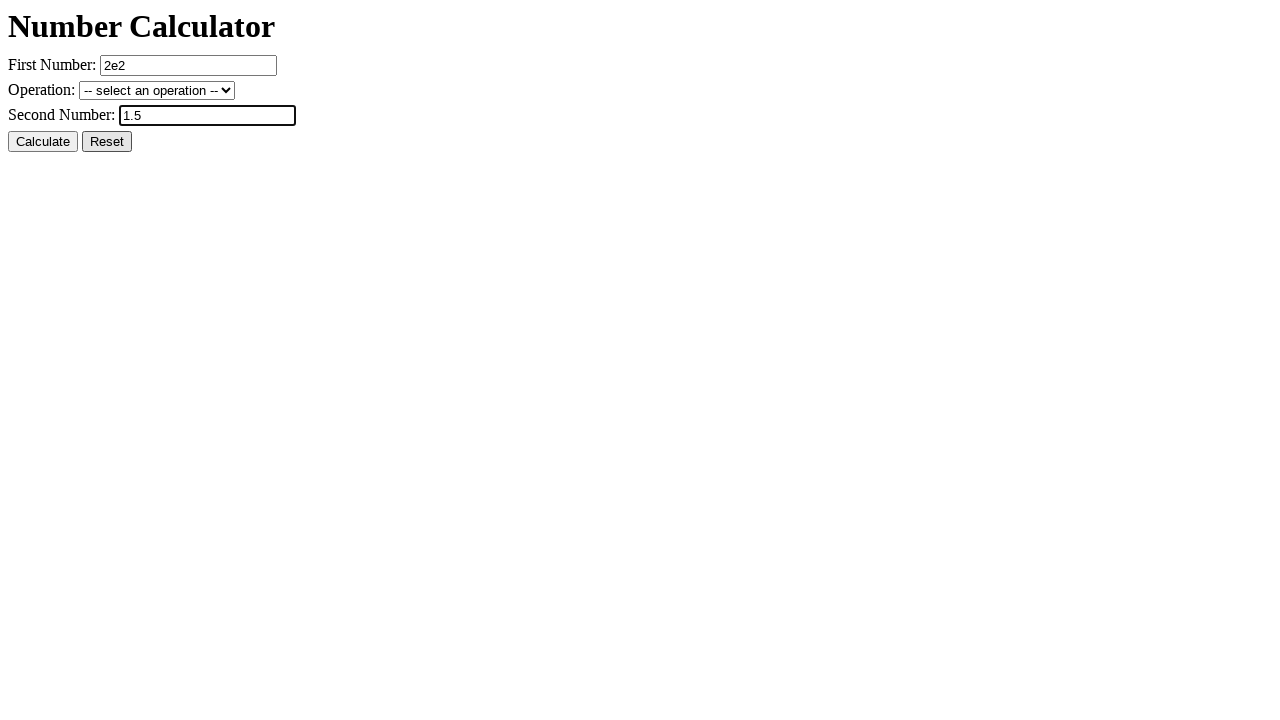

Selected multiplication operation on #operation
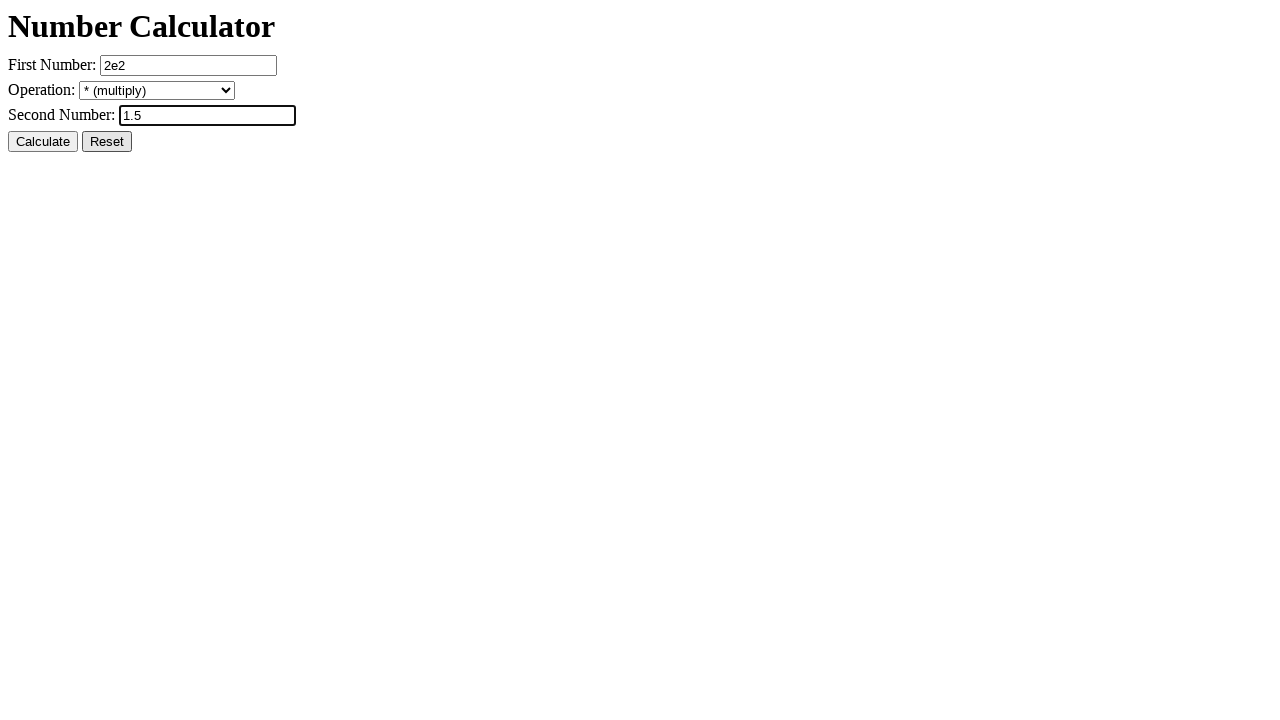

Clicked Calculate button to perform multiplication at (43, 142) on #calcButton
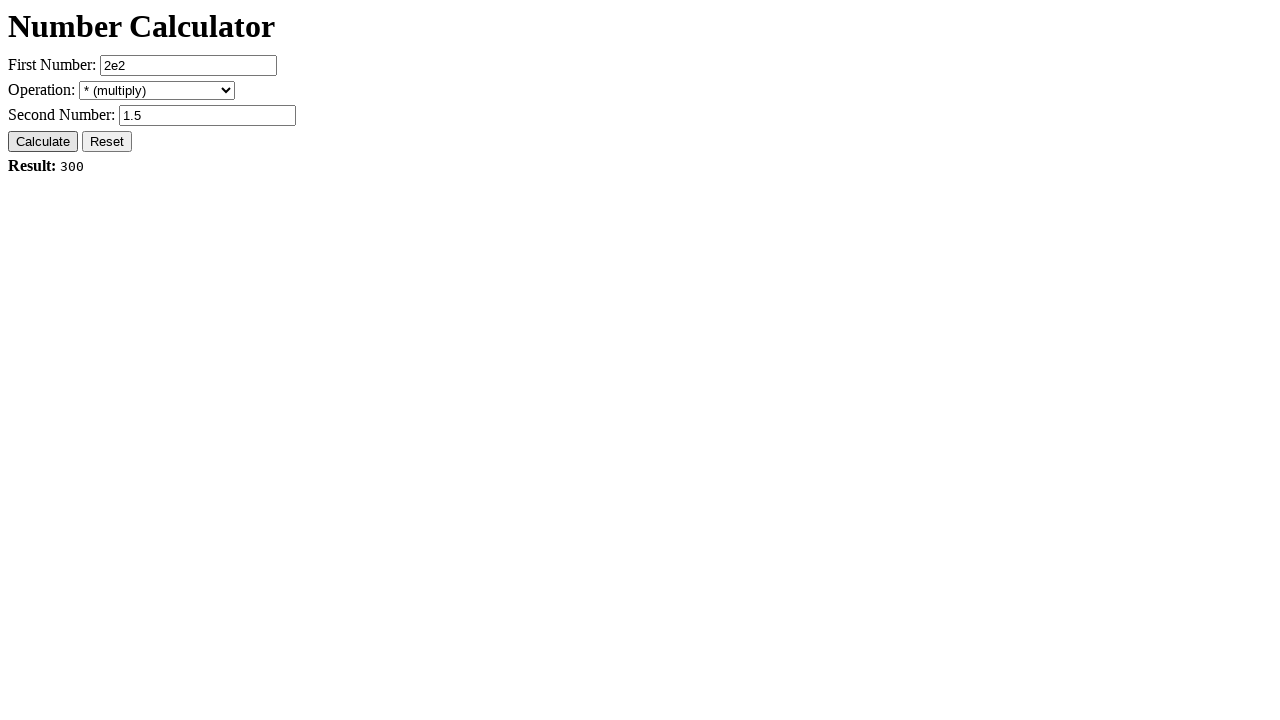

Verified that result equals 300 (2e2 * 1.5 = 300)
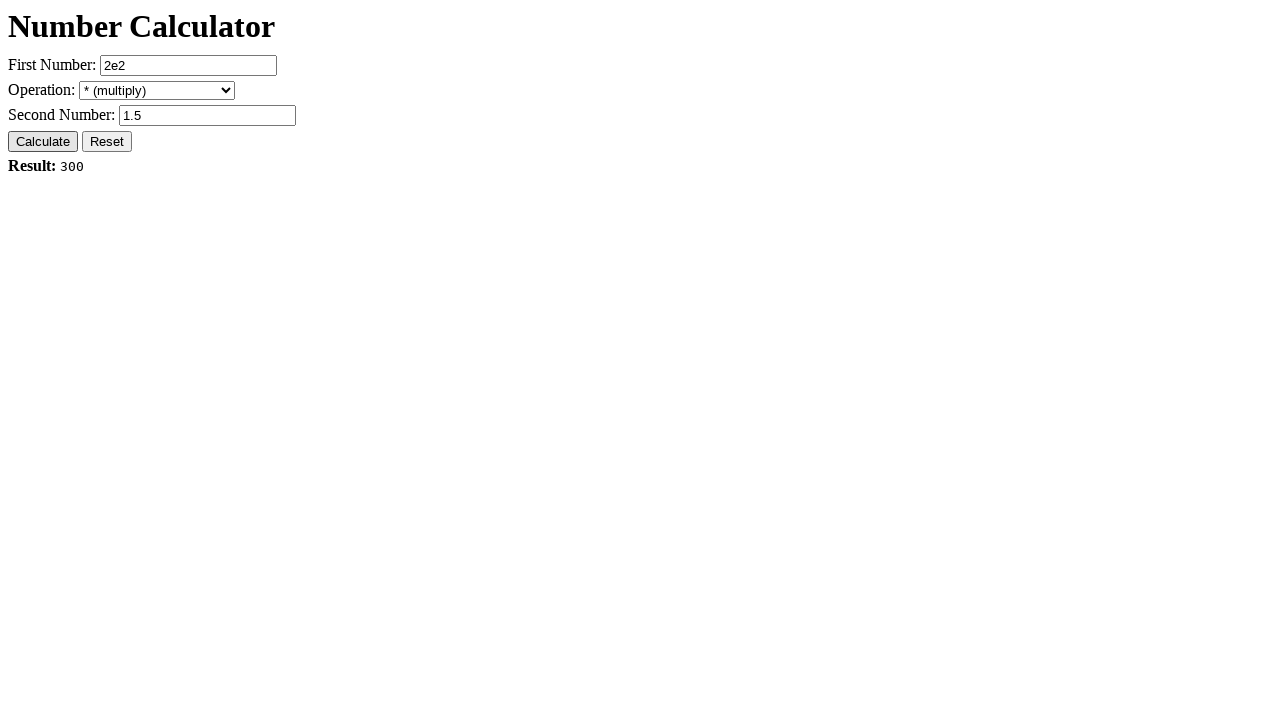

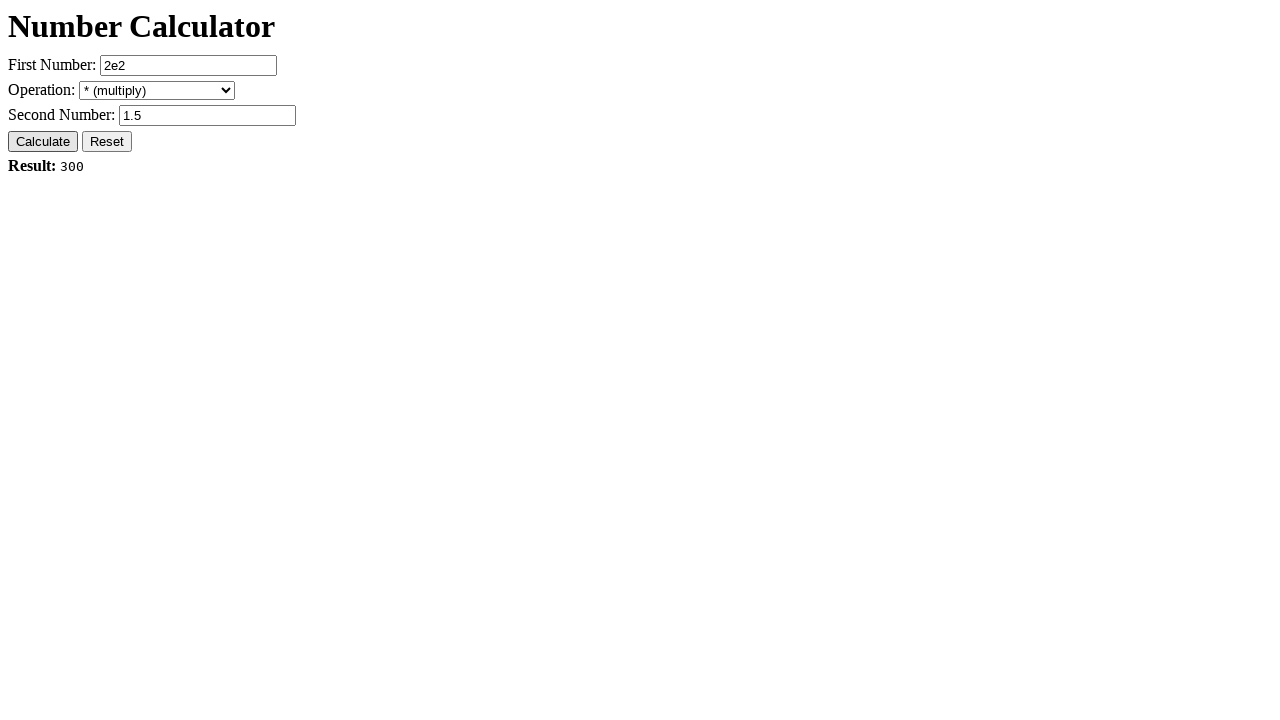